Tests various click actions including single click, double click, and right click on different buttons on a demo page

Starting URL: http://sahitest.com/demo/clicks.htm

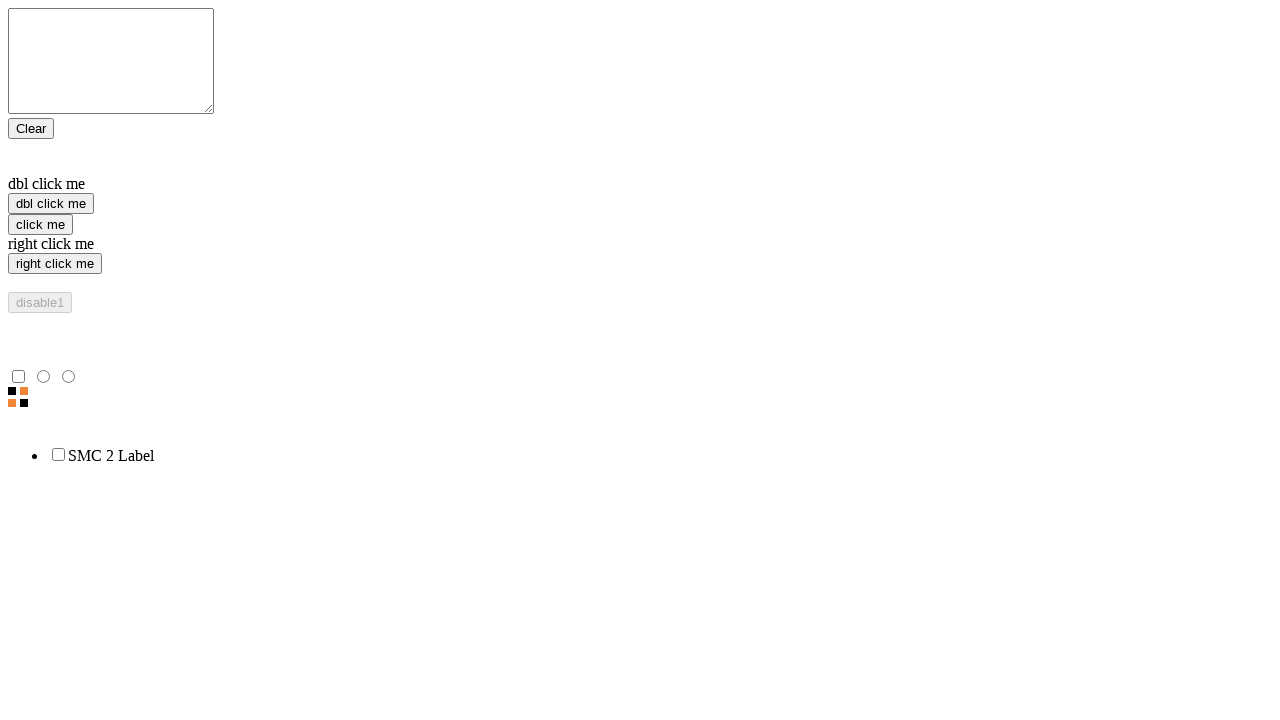

Clicked the 'click me' button at (40, 224) on input[value='click me']
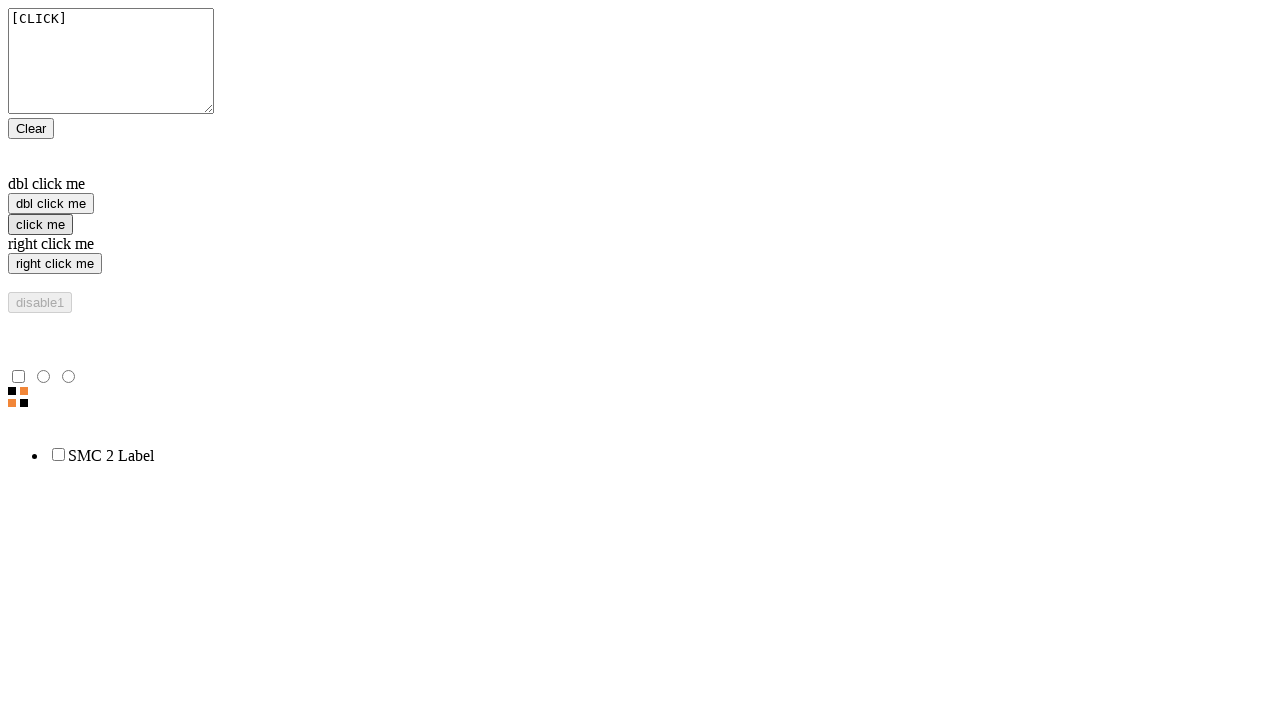

Right-clicked the 'right click me' button at (55, 264) on input[value='right click me']
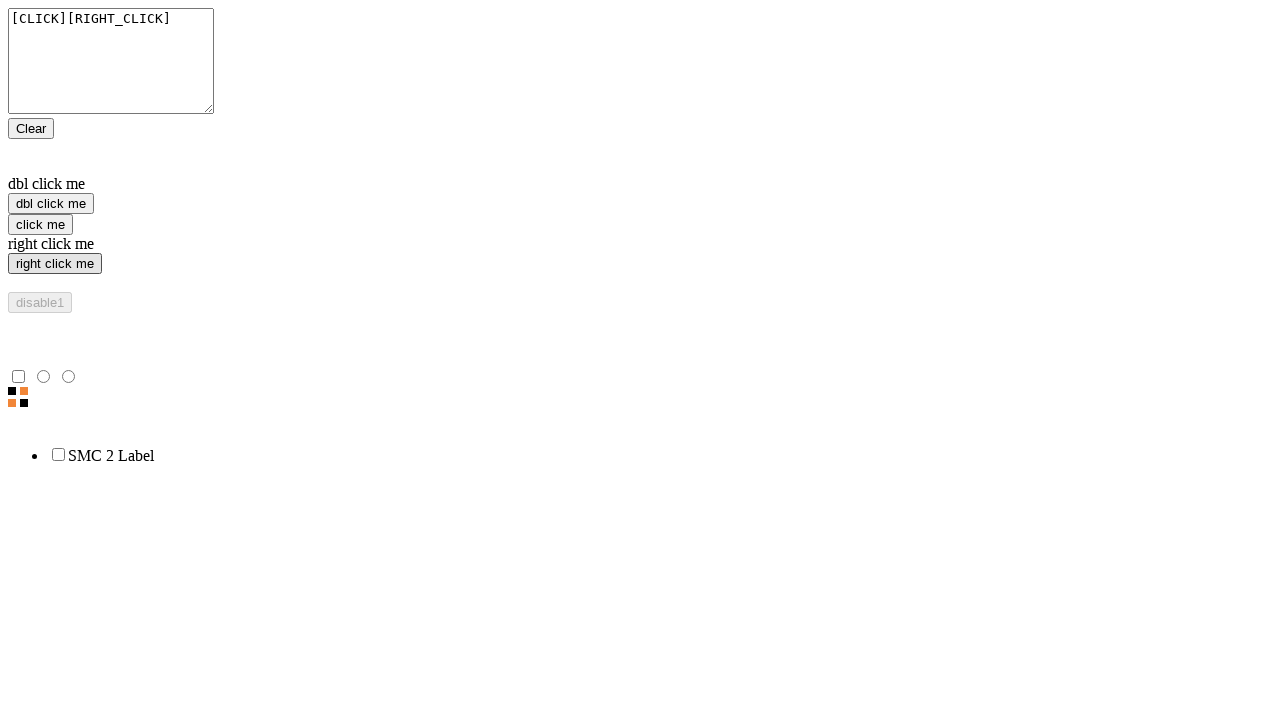

Double-clicked the 'dbl click me' button at (51, 204) on input[value='dbl click me']
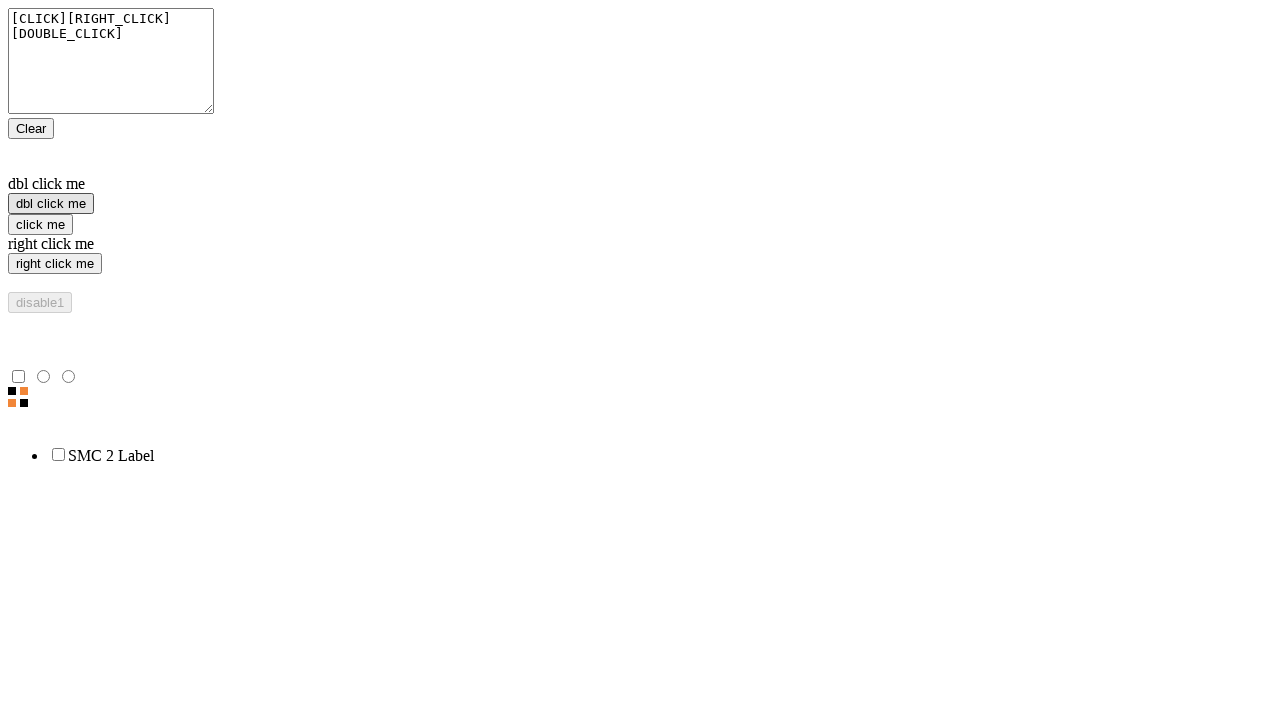

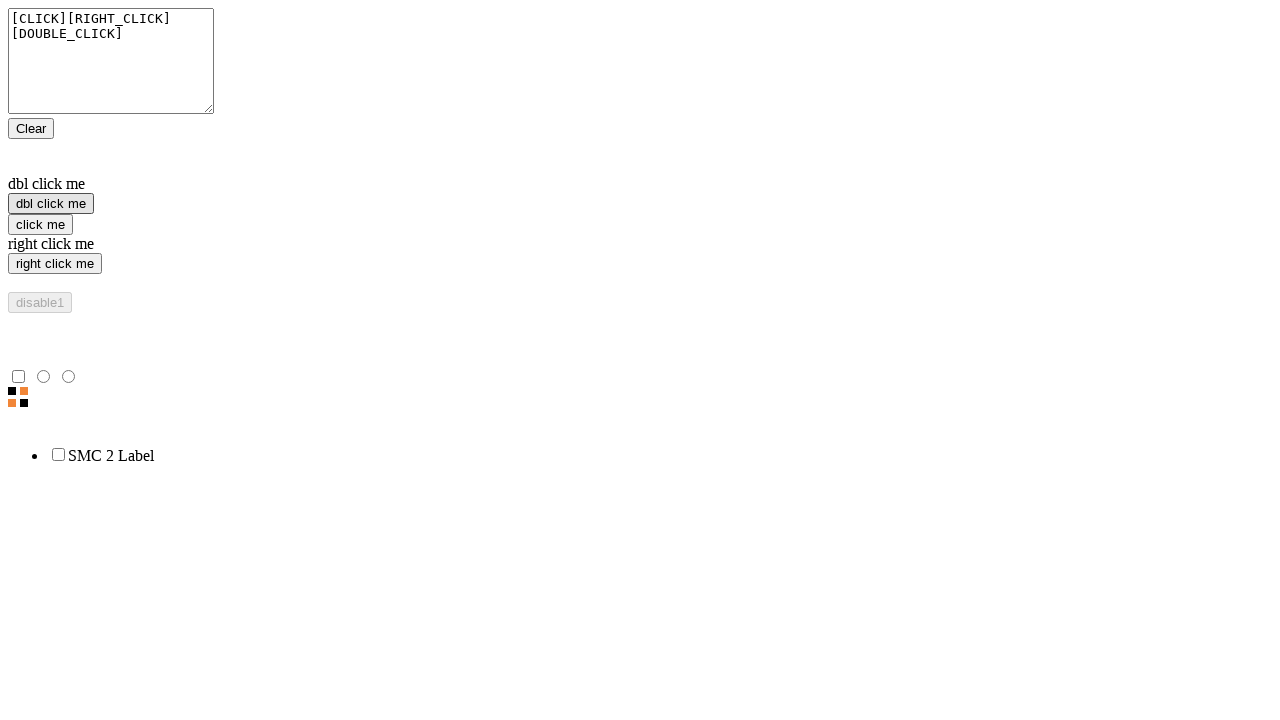